Tests window handling functionality by clicking a link that opens a new window, switching between windows, and verifying titles

Starting URL: http://practice.cydeo.com/windows

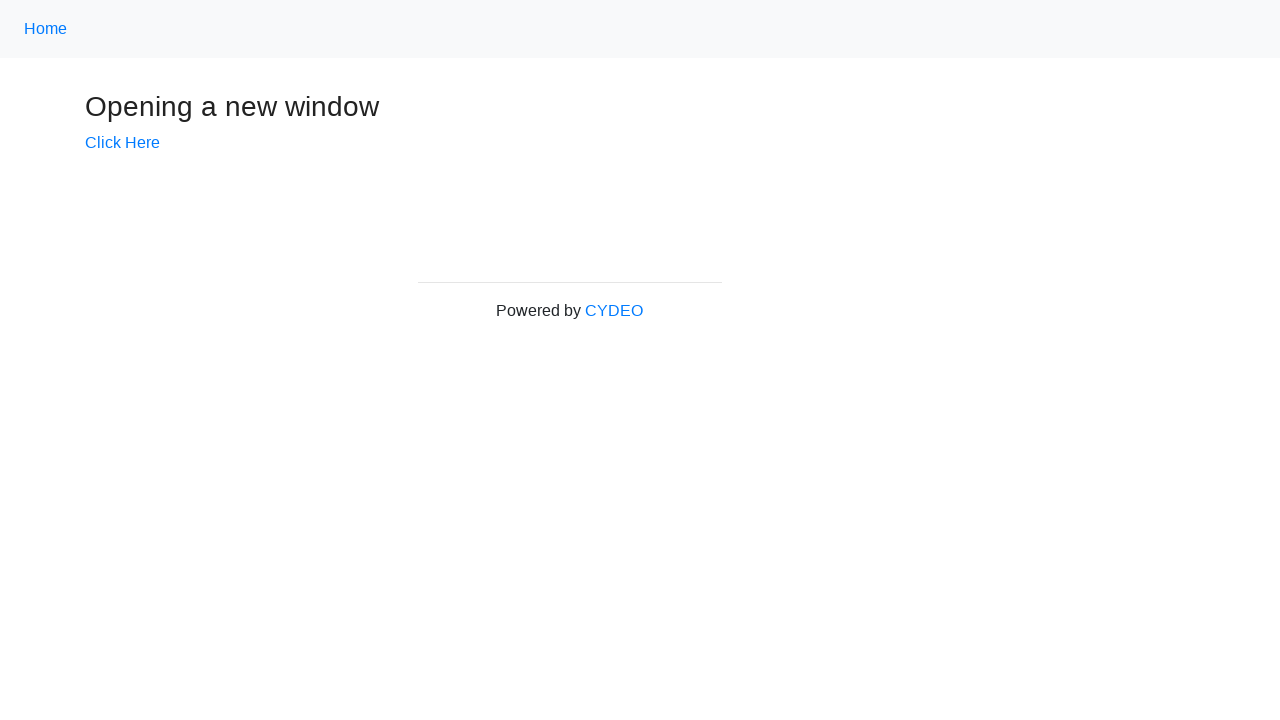

Verified initial page title is 'Windows'
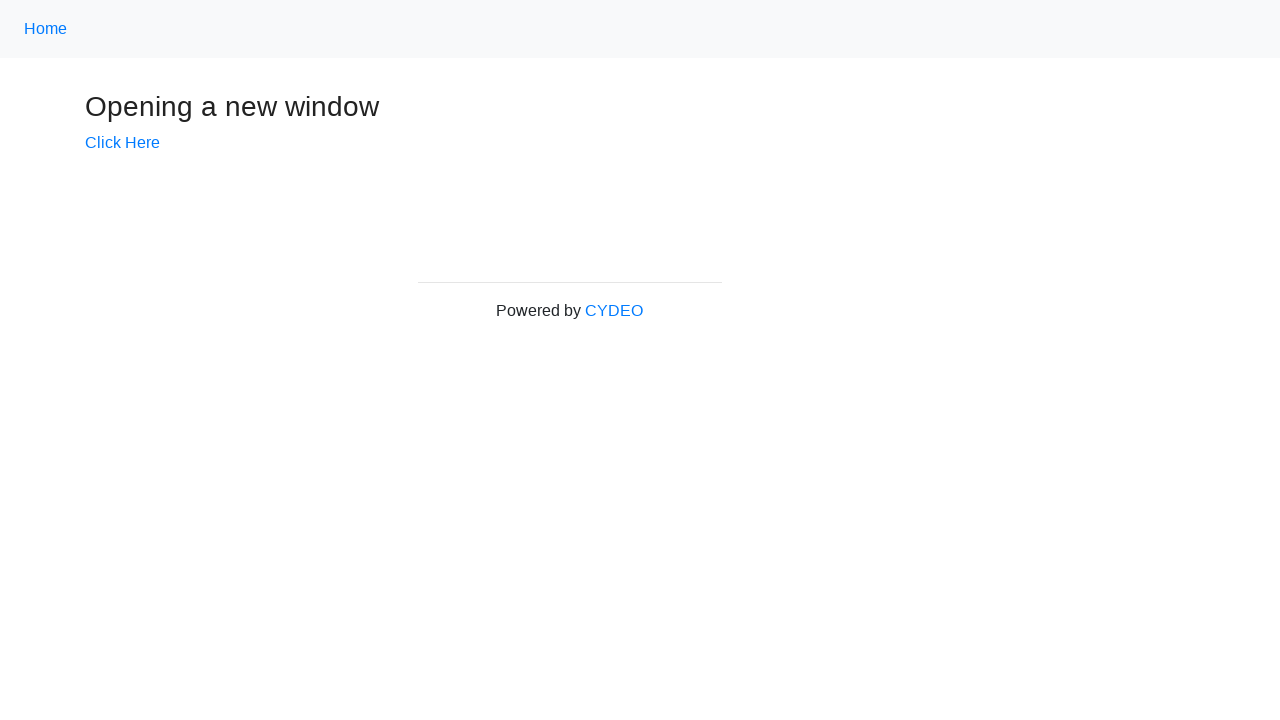

Stored reference to main window
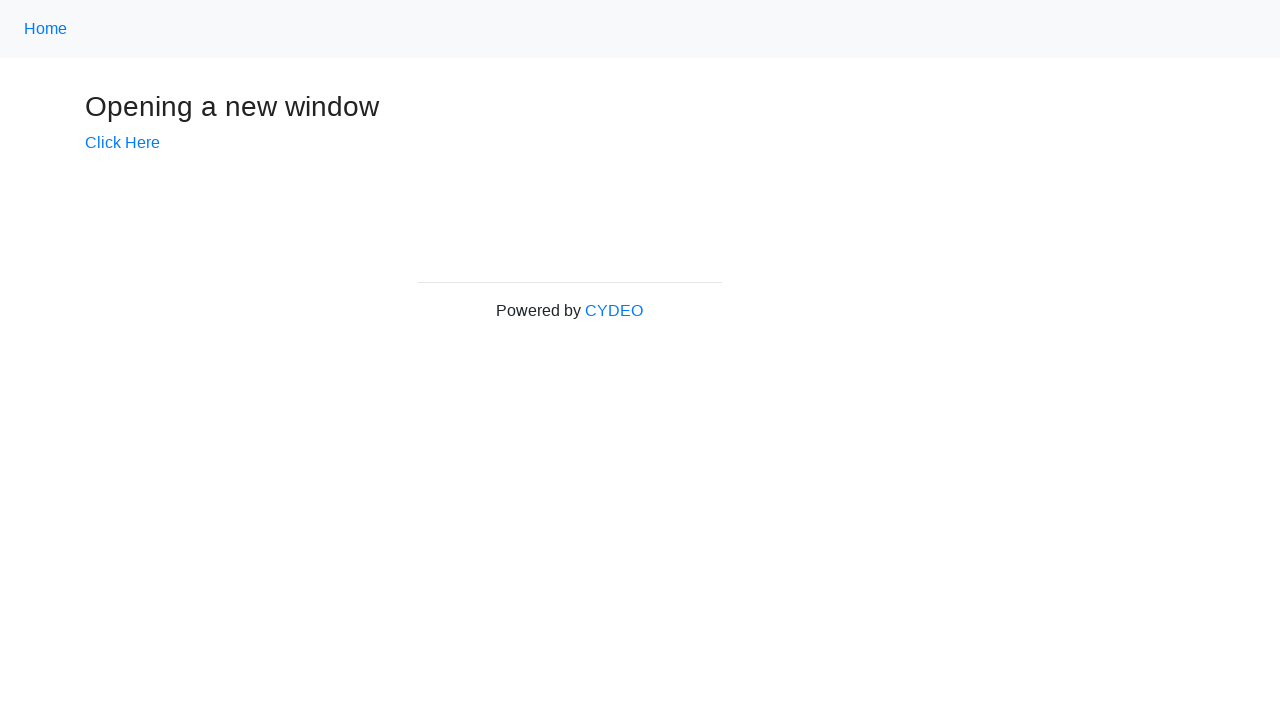

Clicked 'Click Here' link to open new window at (122, 143) on a:text('Click Here')
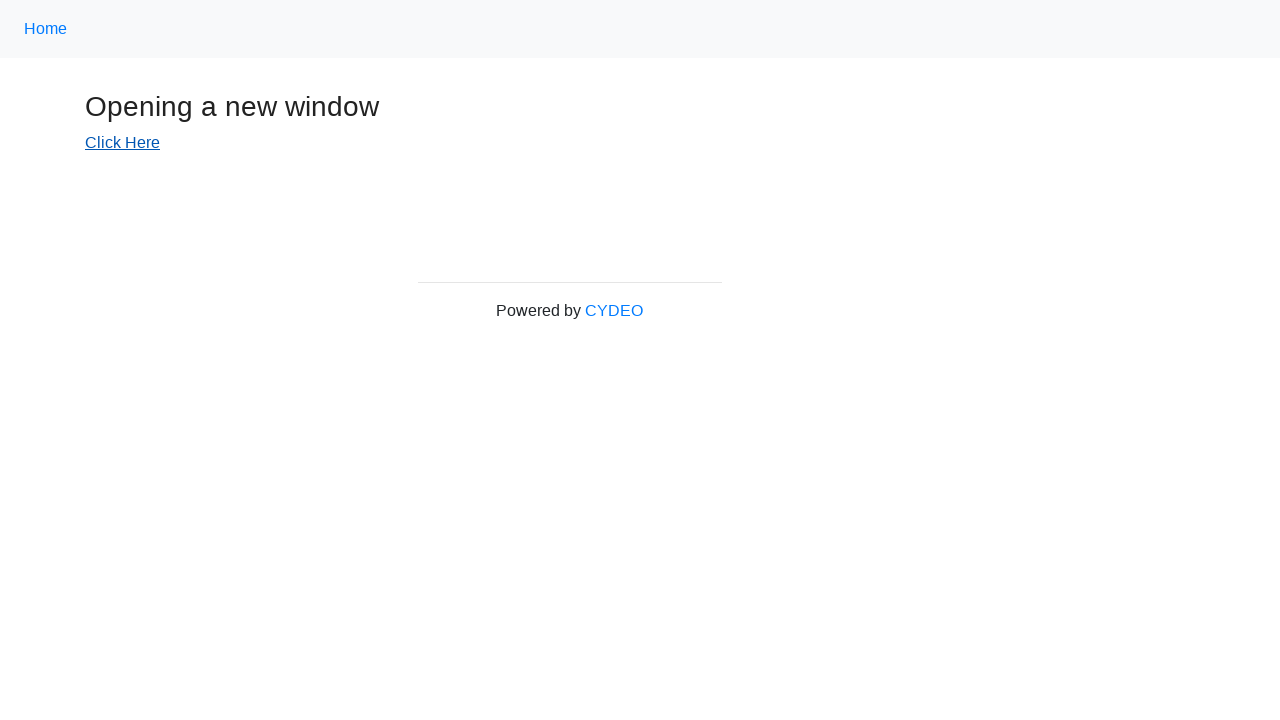

New window opened and captured
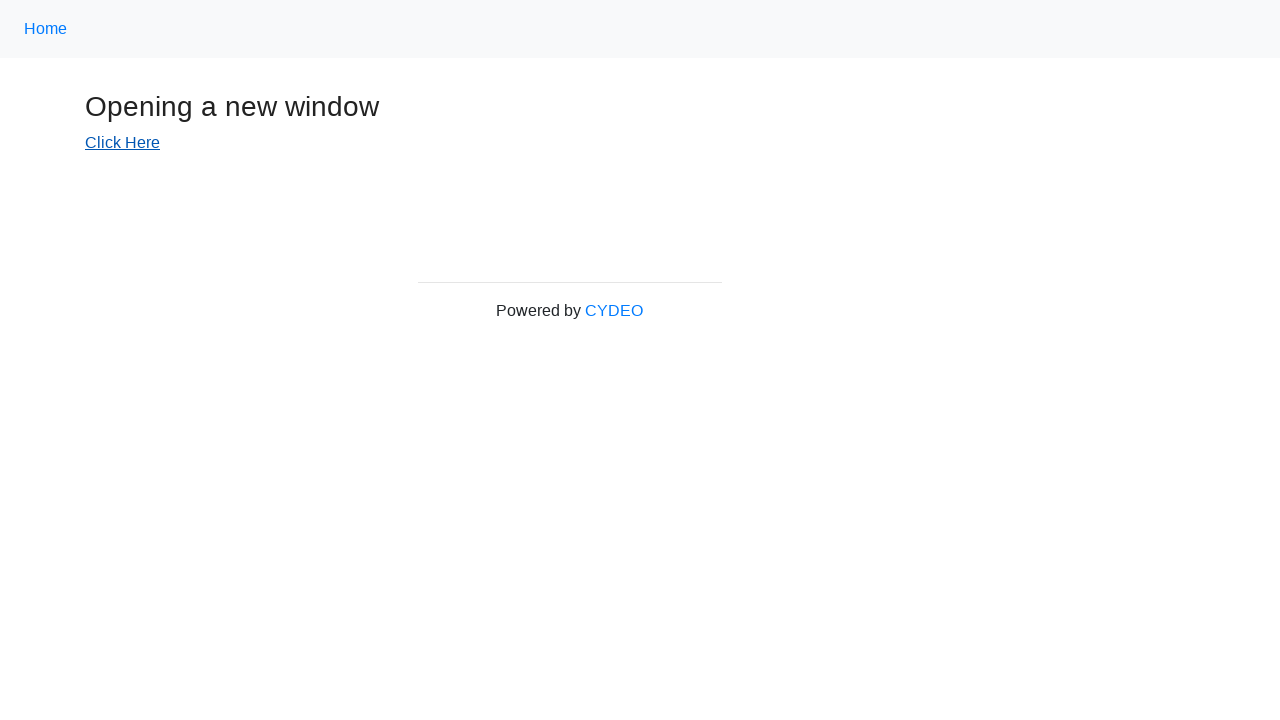

New window finished loading
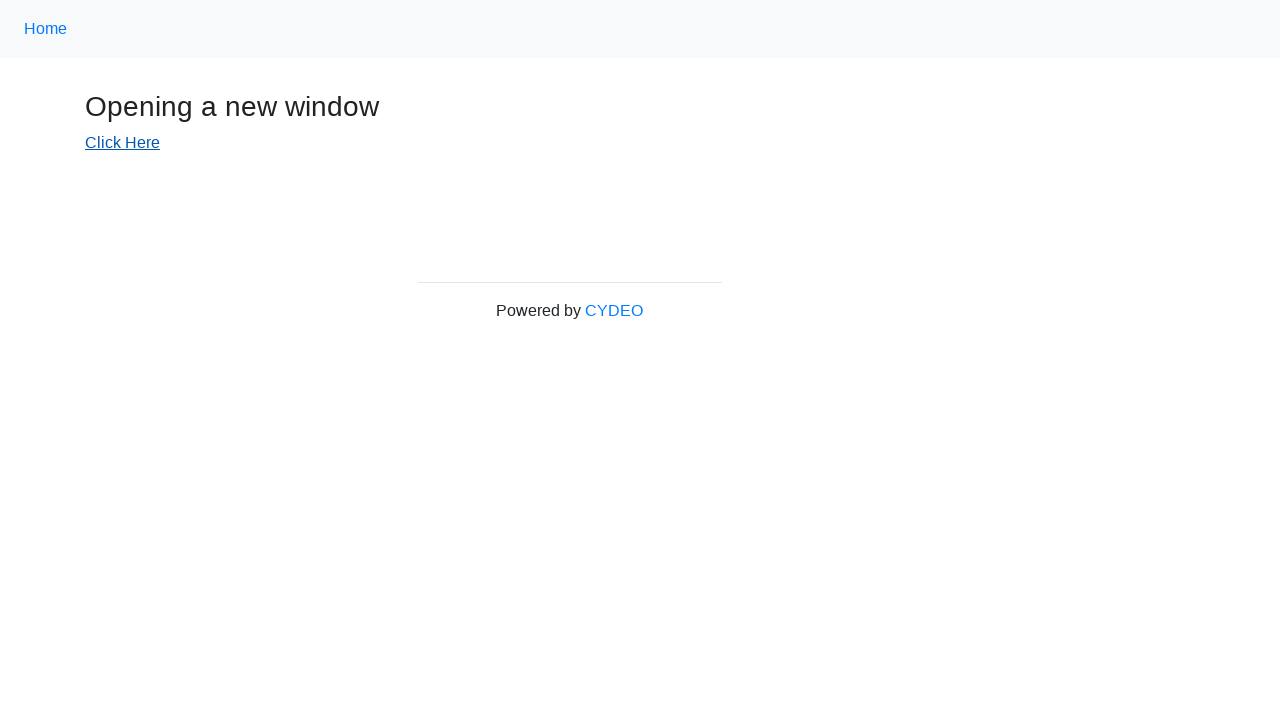

Verified new window title is 'New Window'
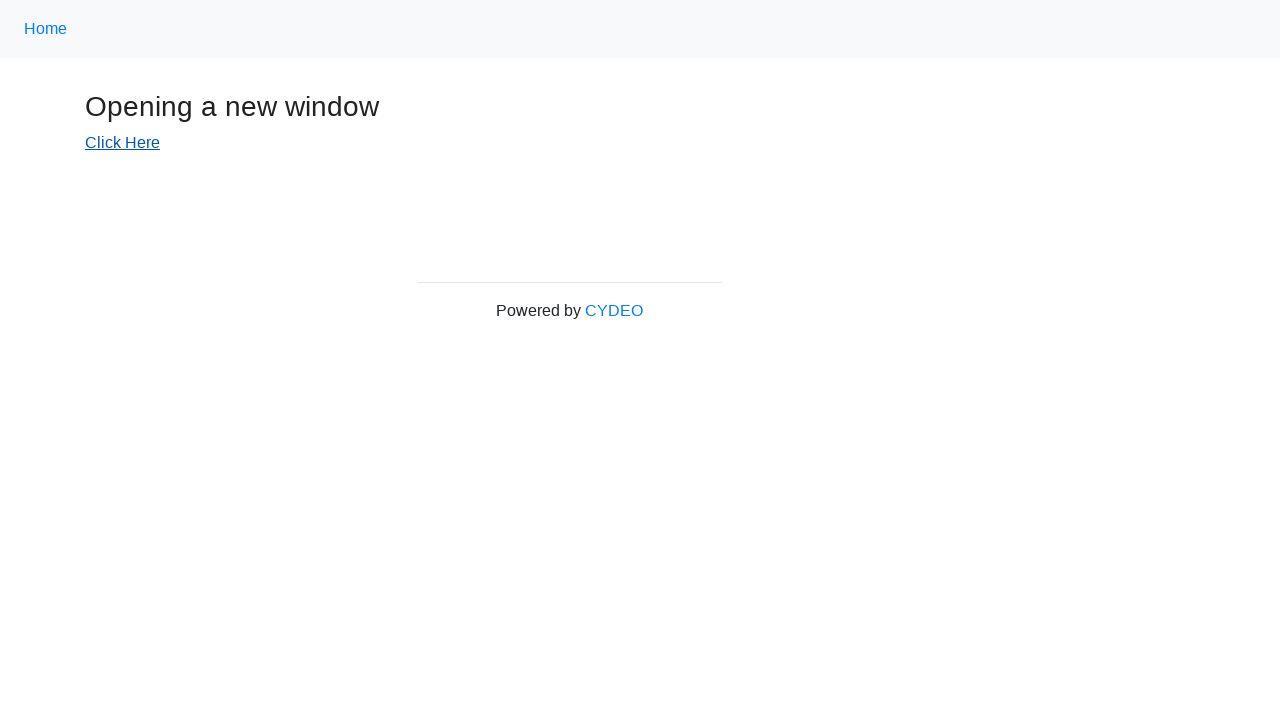

Switched back to main window and verified title is 'Windows'
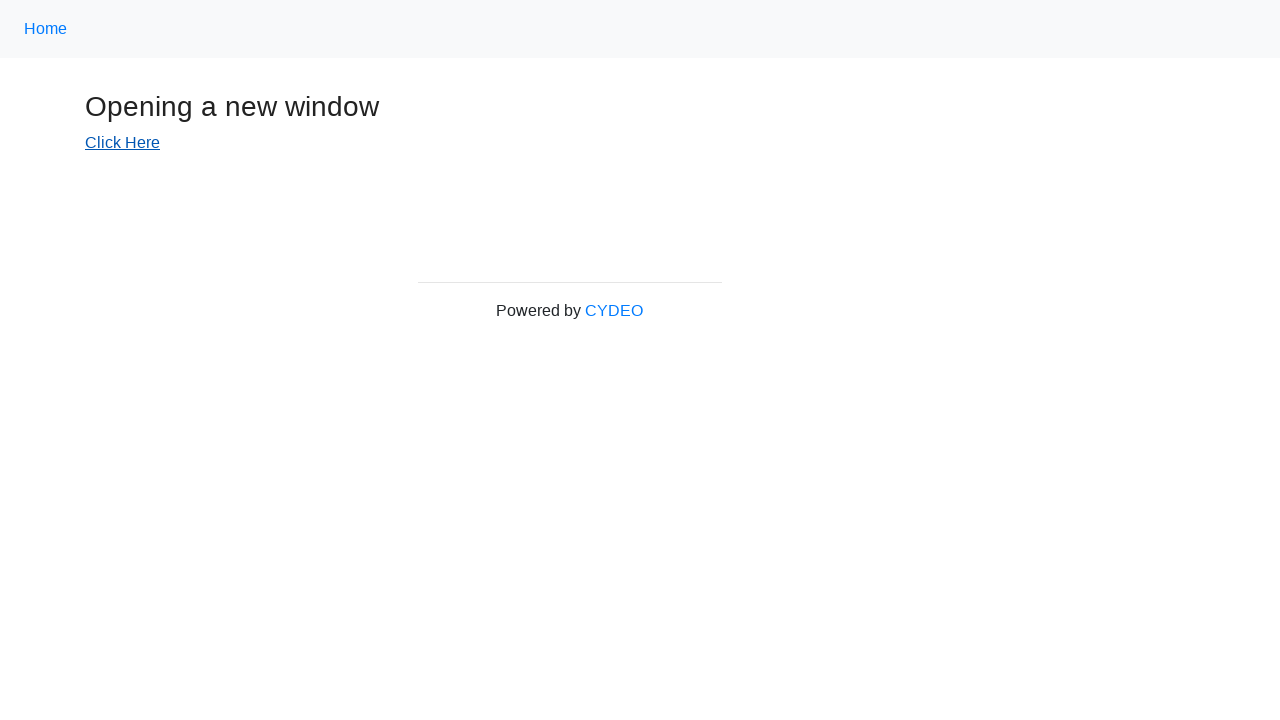

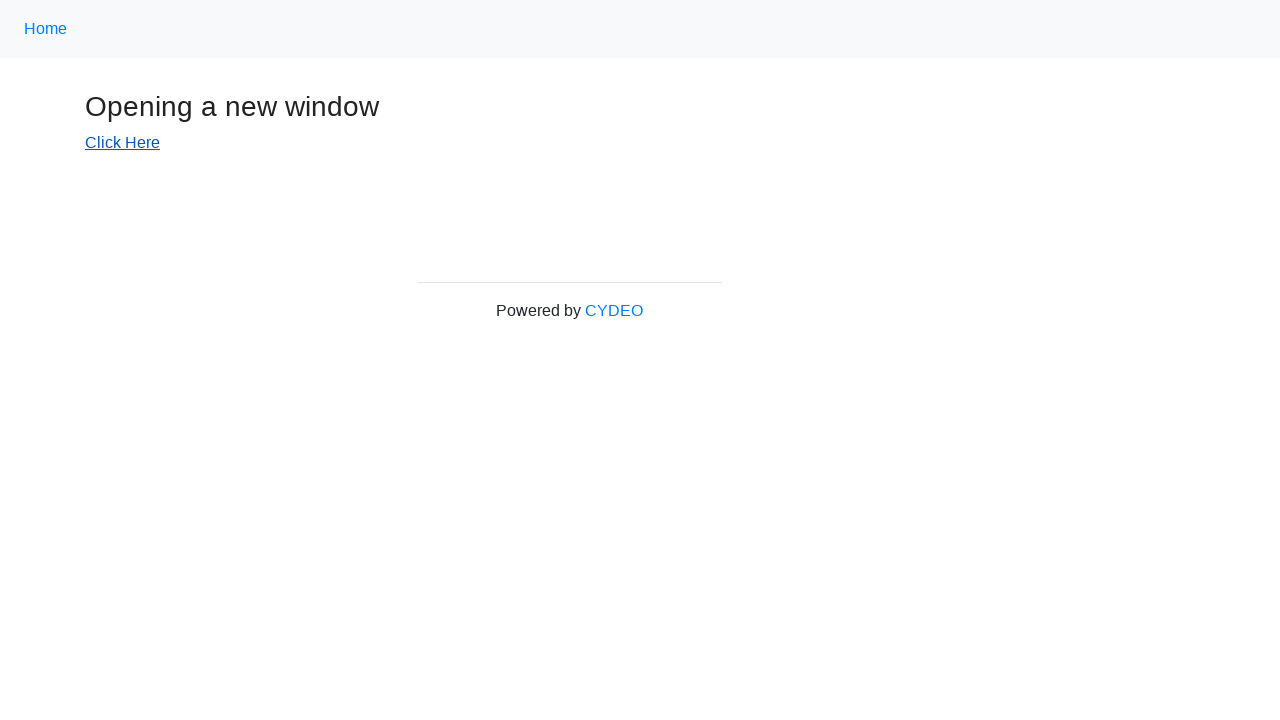